Tests window switching functionality by opening a new window, verifying its content, closing it, and returning to the original window

Starting URL: https://the-internet.herokuapp.com/windows

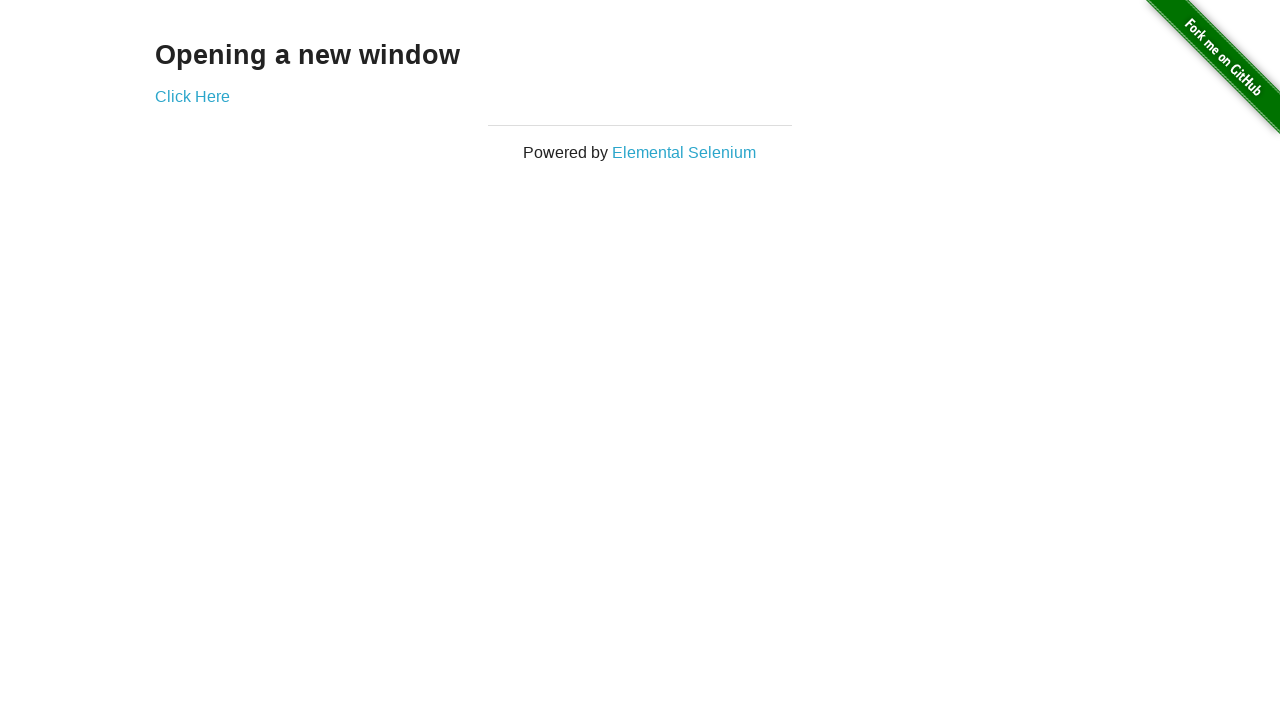

Clicked 'Click Here' button to open new window at (192, 96) on xpath=//*[@id='content']/div/a
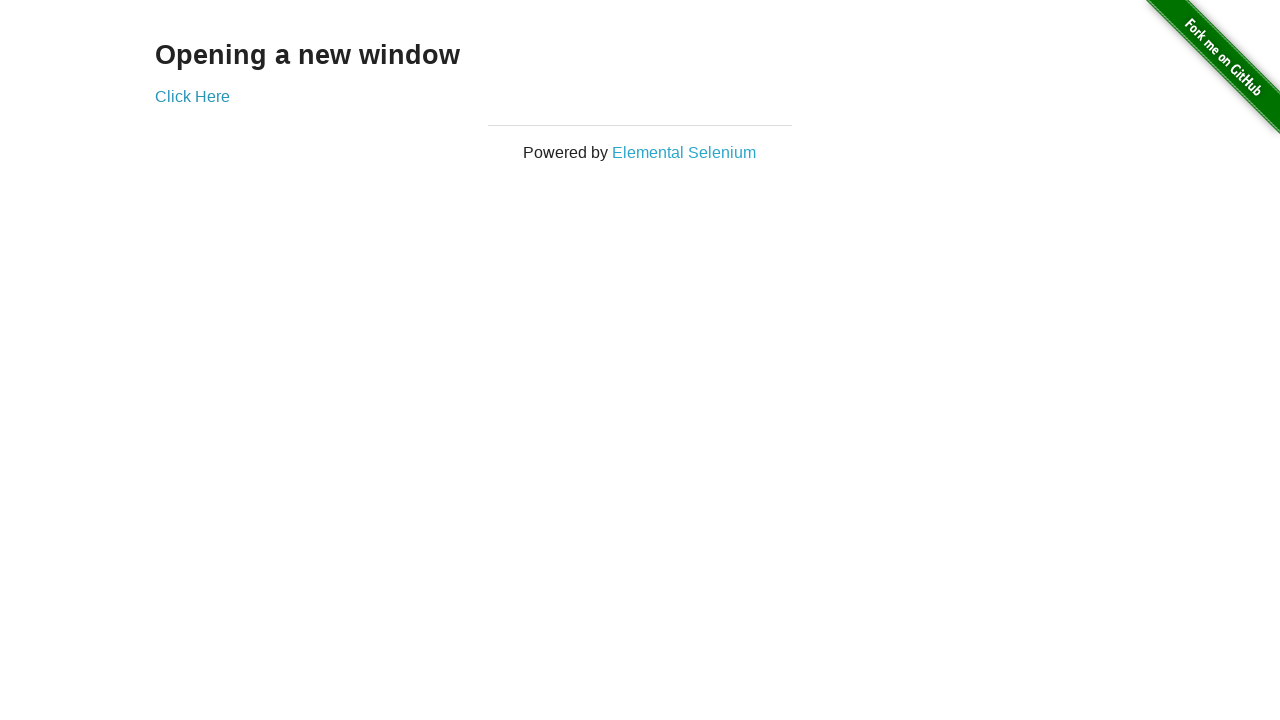

Retrieved all context pages
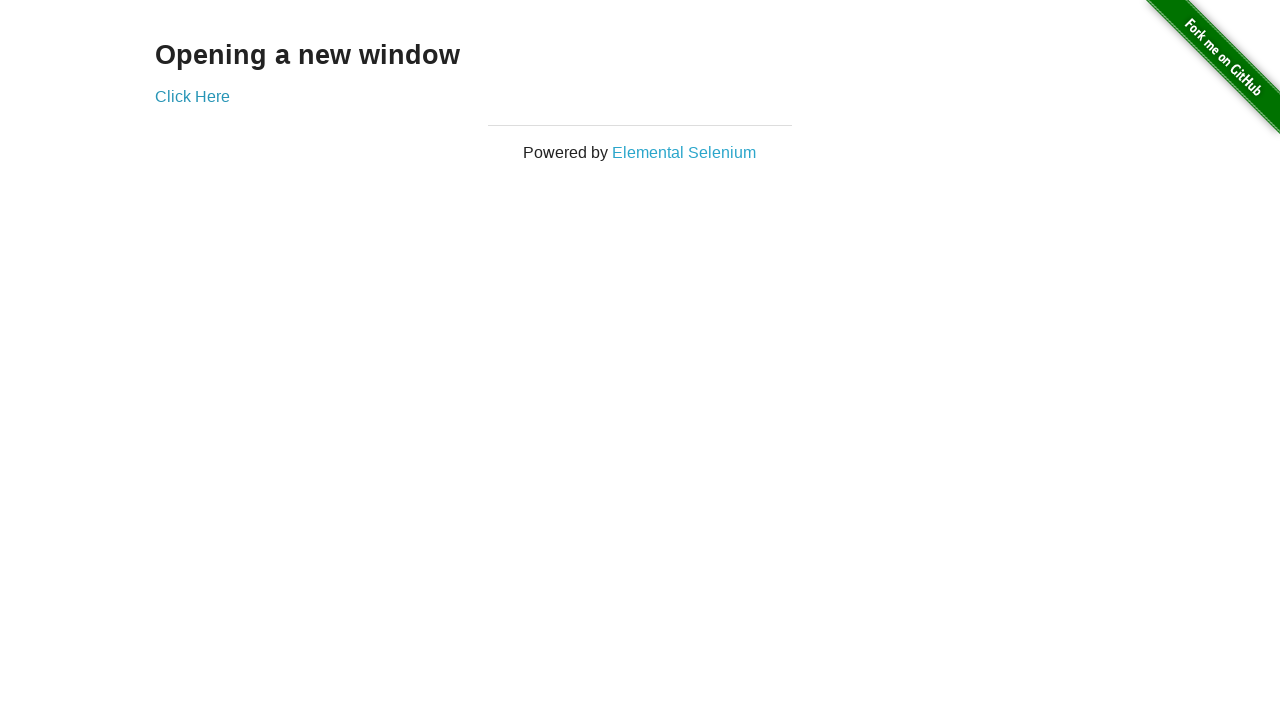

Identified newly opened page from context
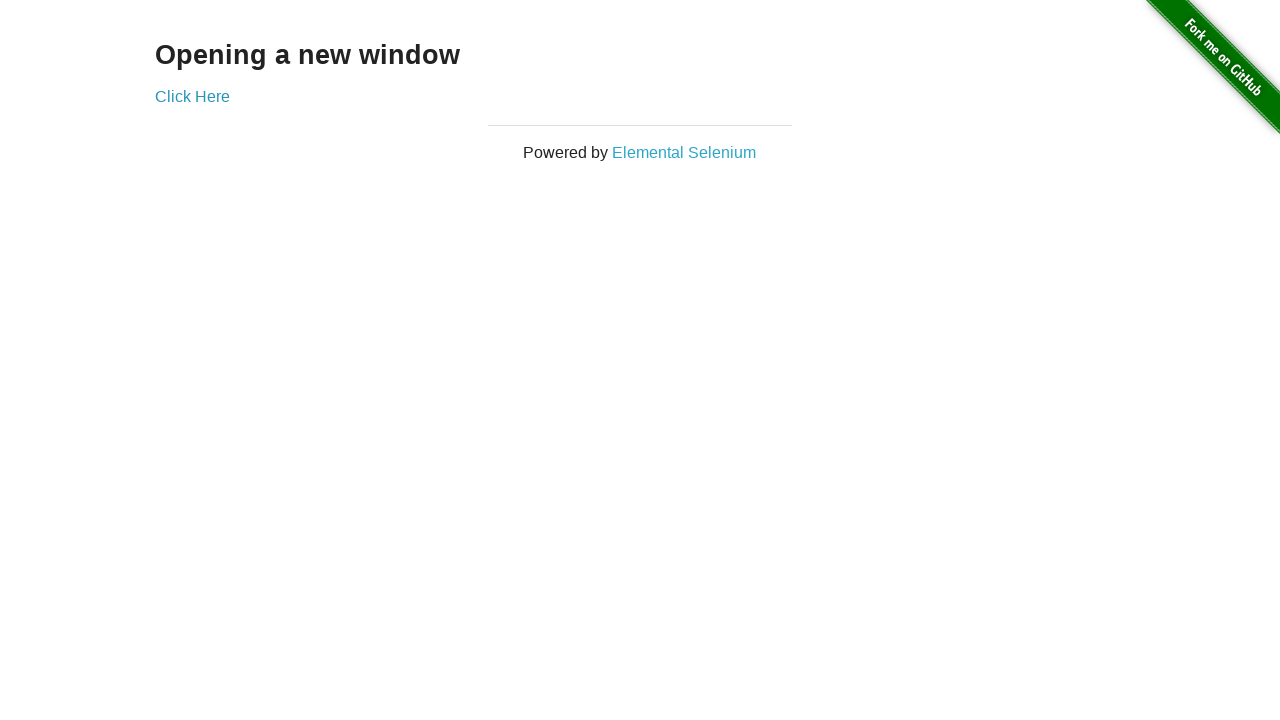

New window loaded completely
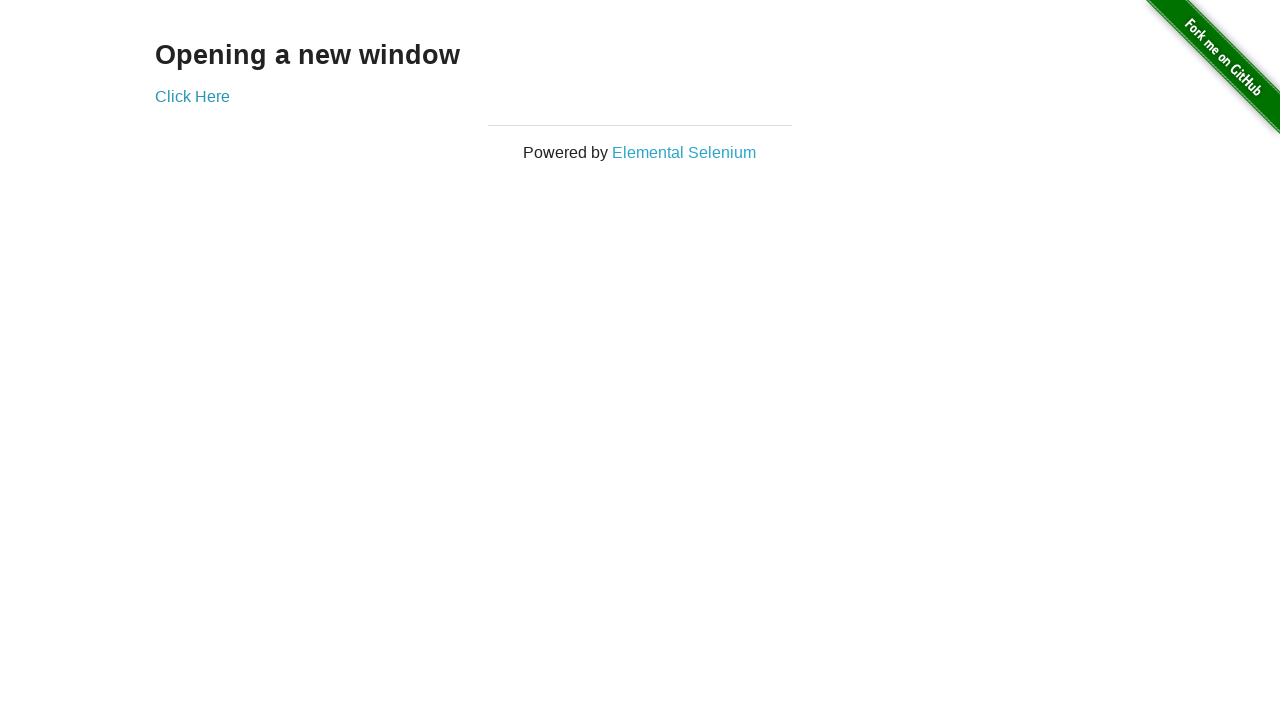

Located heading element in new window
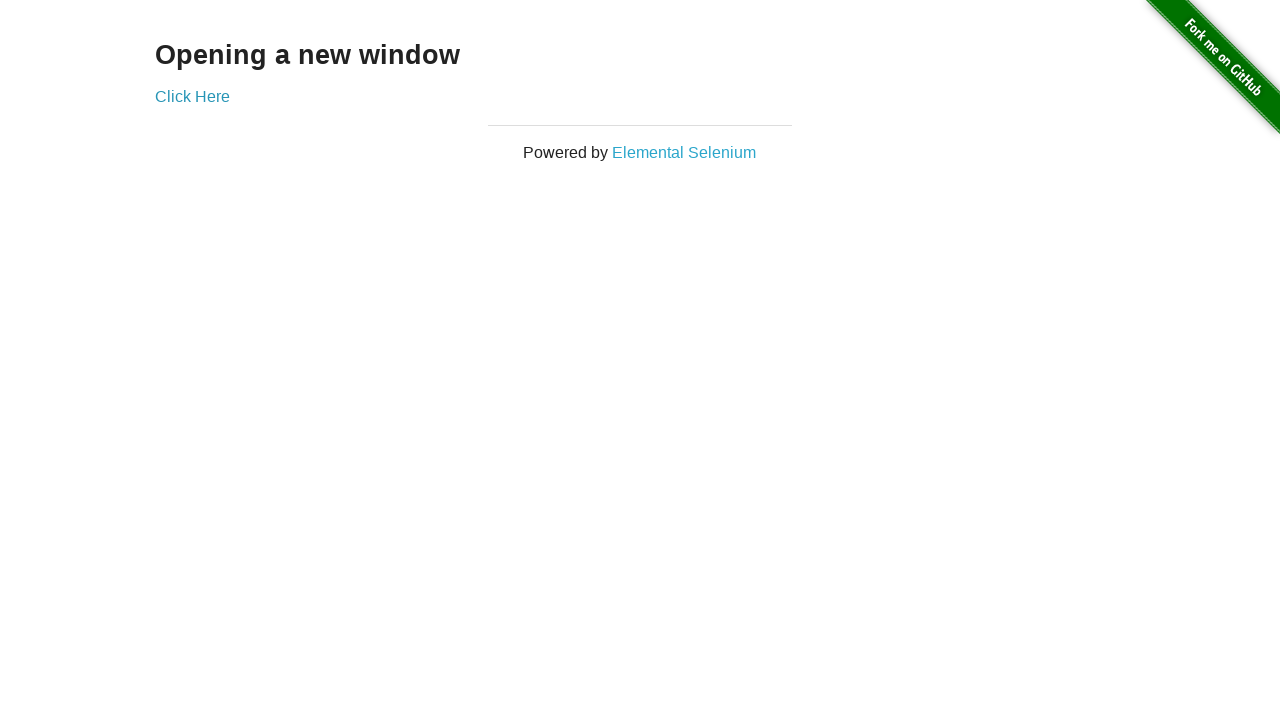

Verified 'New Window' heading is present
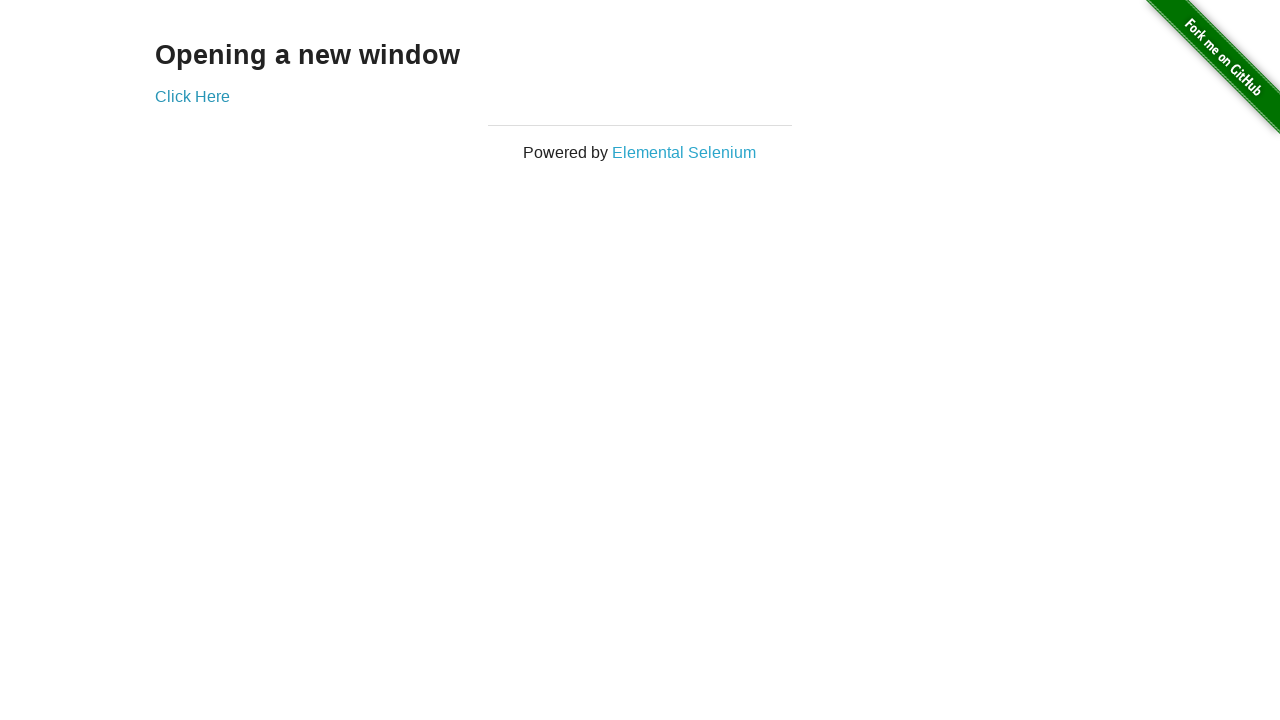

Closed the new window
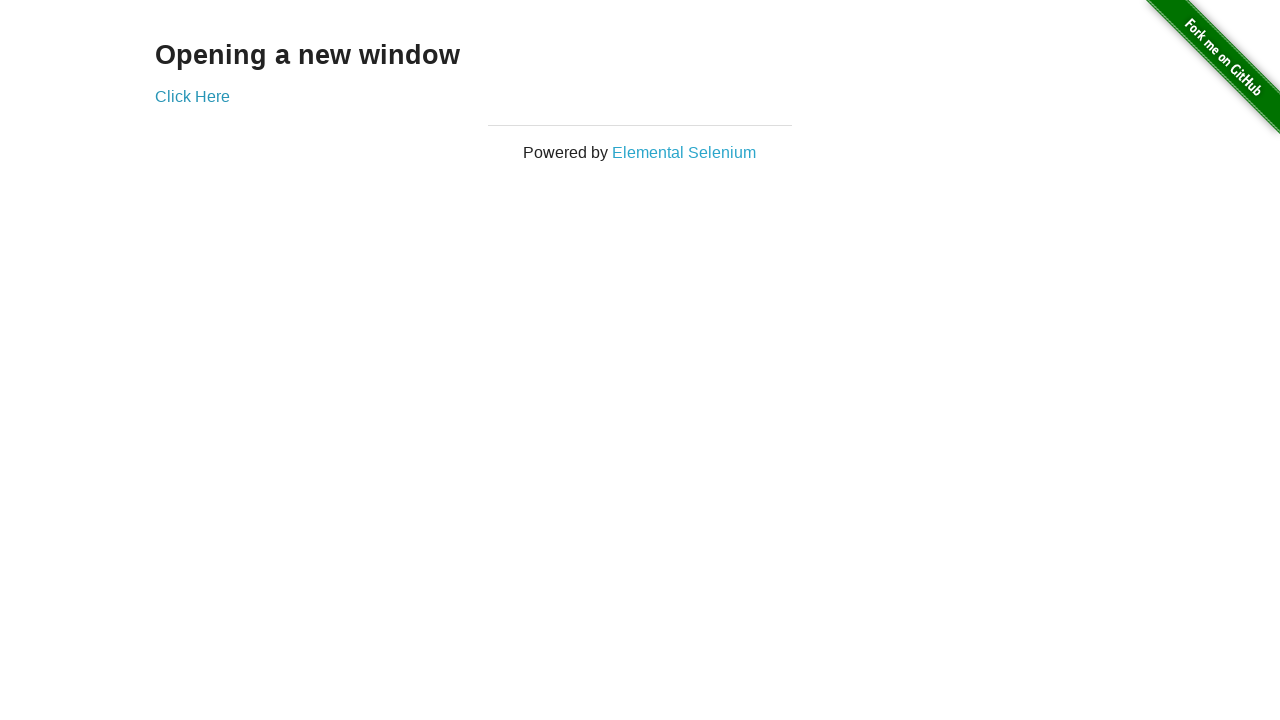

Original page is still active and fully loaded
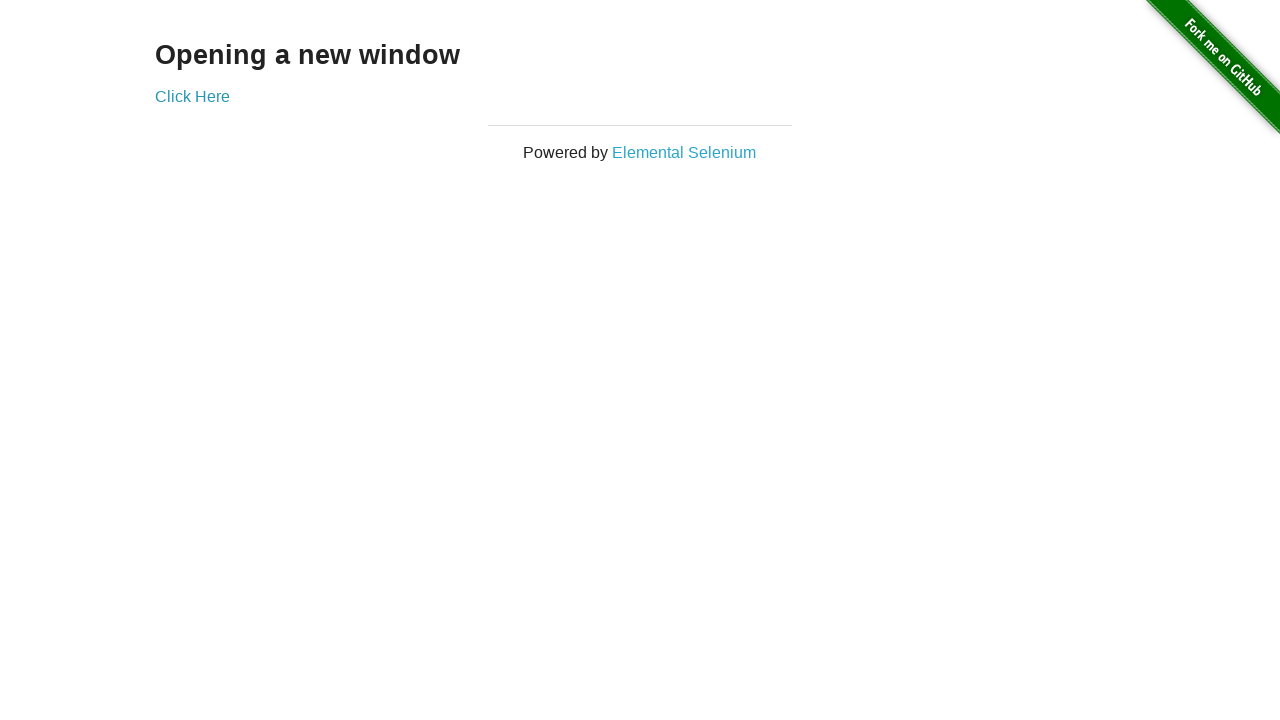

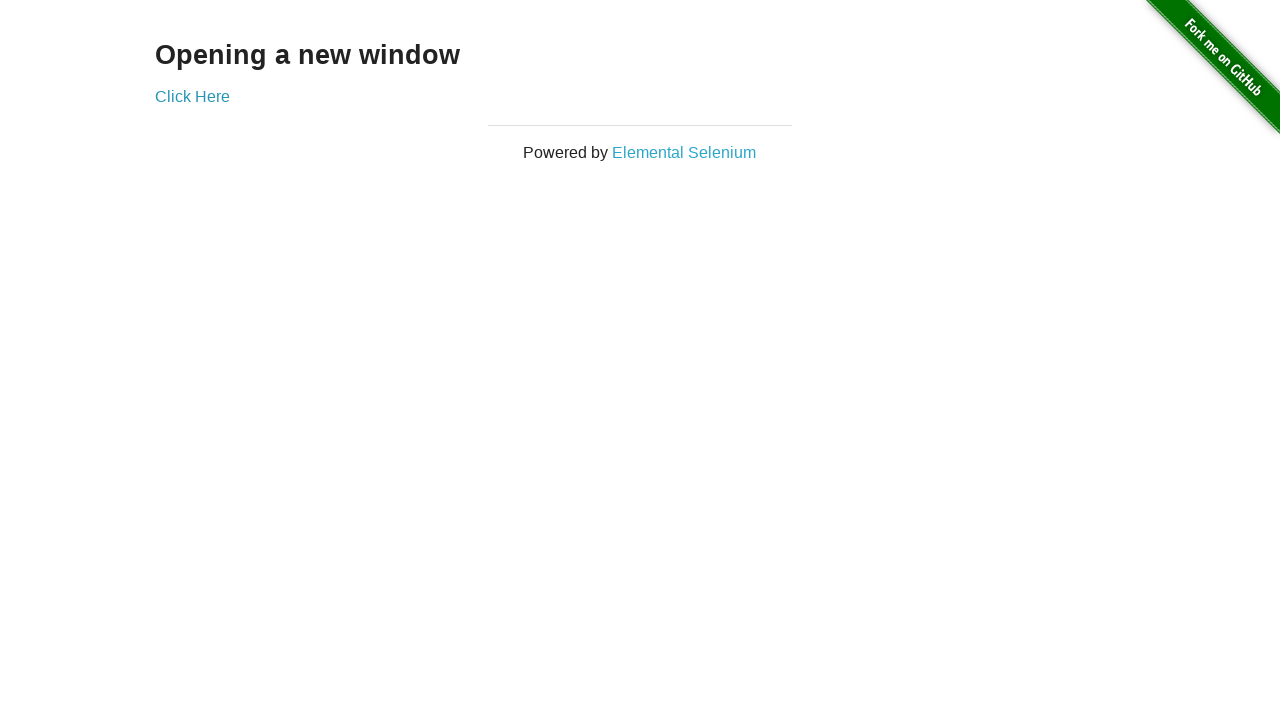